Tests search functionality on mns.com by clicking the search icon, entering a search query, and submitting the search form

Starting URL: https://www.mns.com

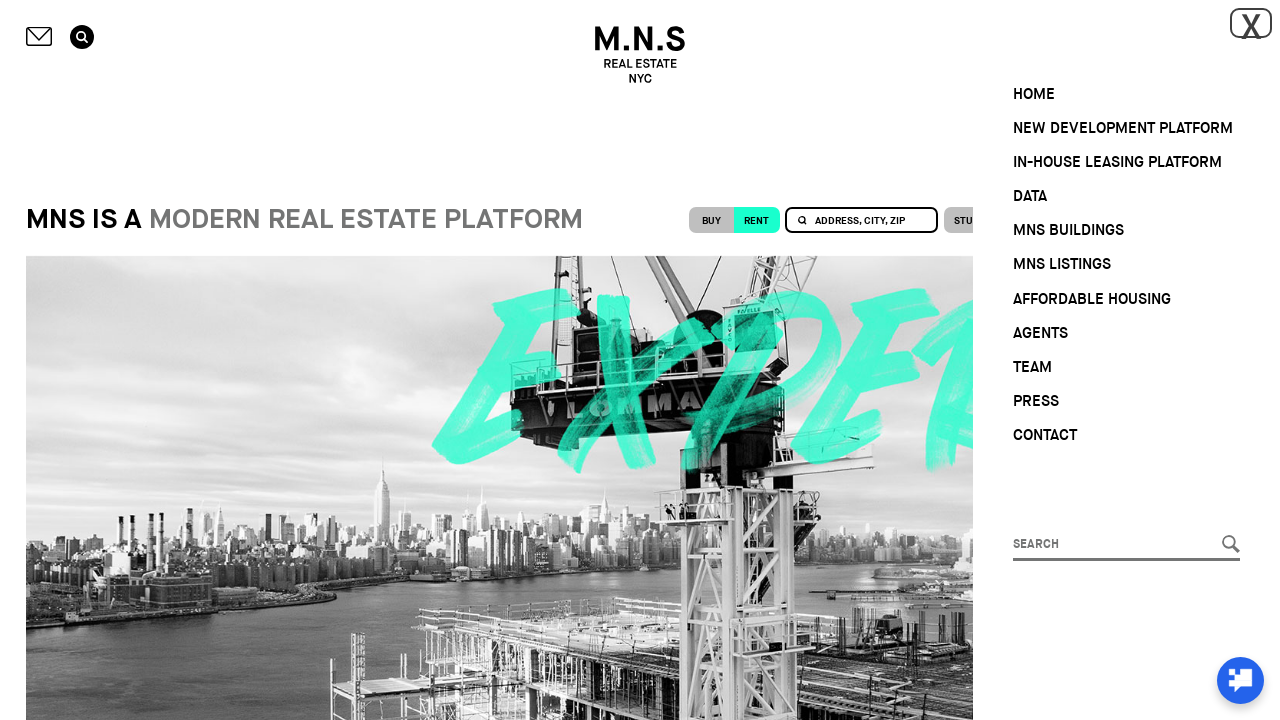

Search icon button selector became visible
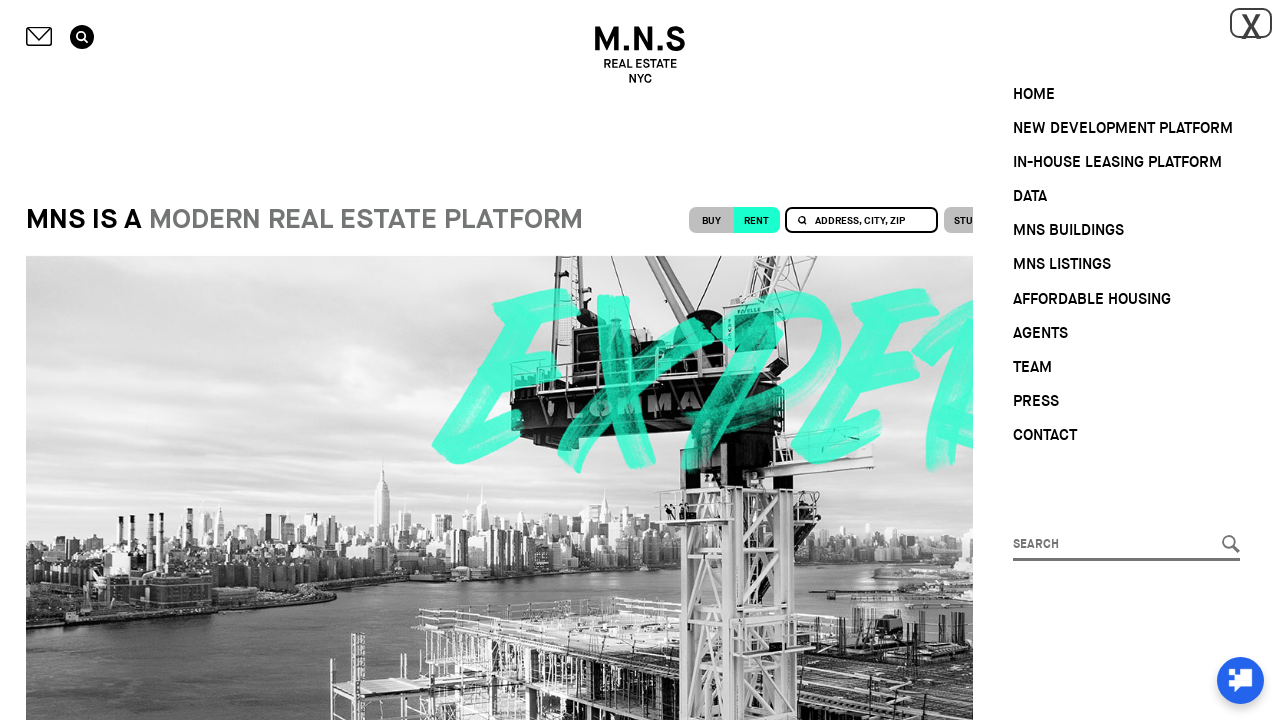

Clicked search icon button at (83, 38) on body > main > section.nav_logo_layout > button.search_icon
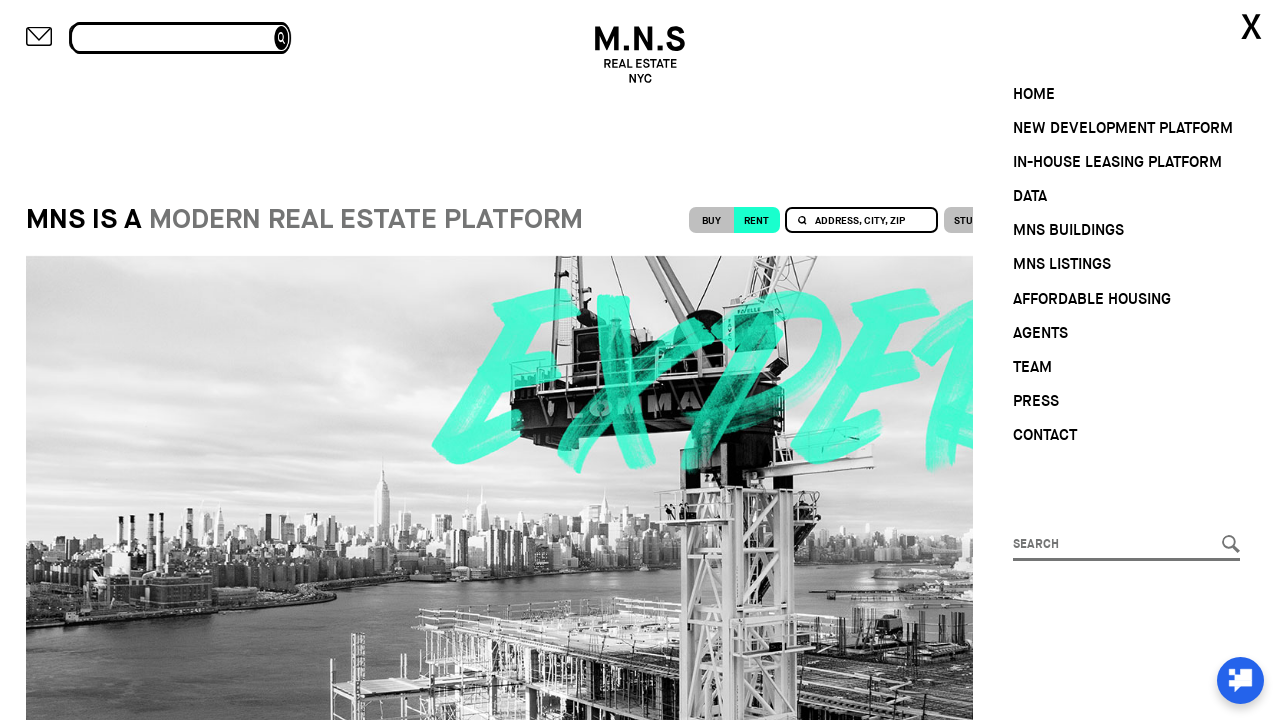

Search input field became visible
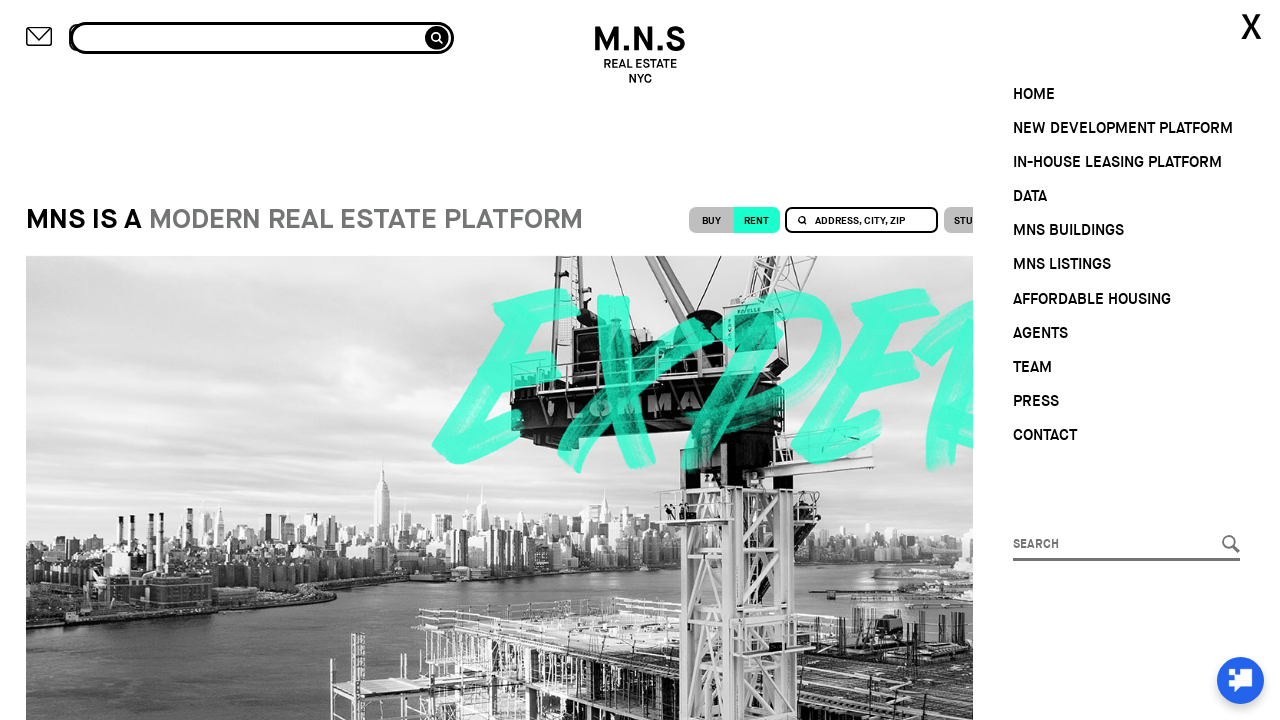

Entered search query 'Việt Nam' into search field on #search_kw_n
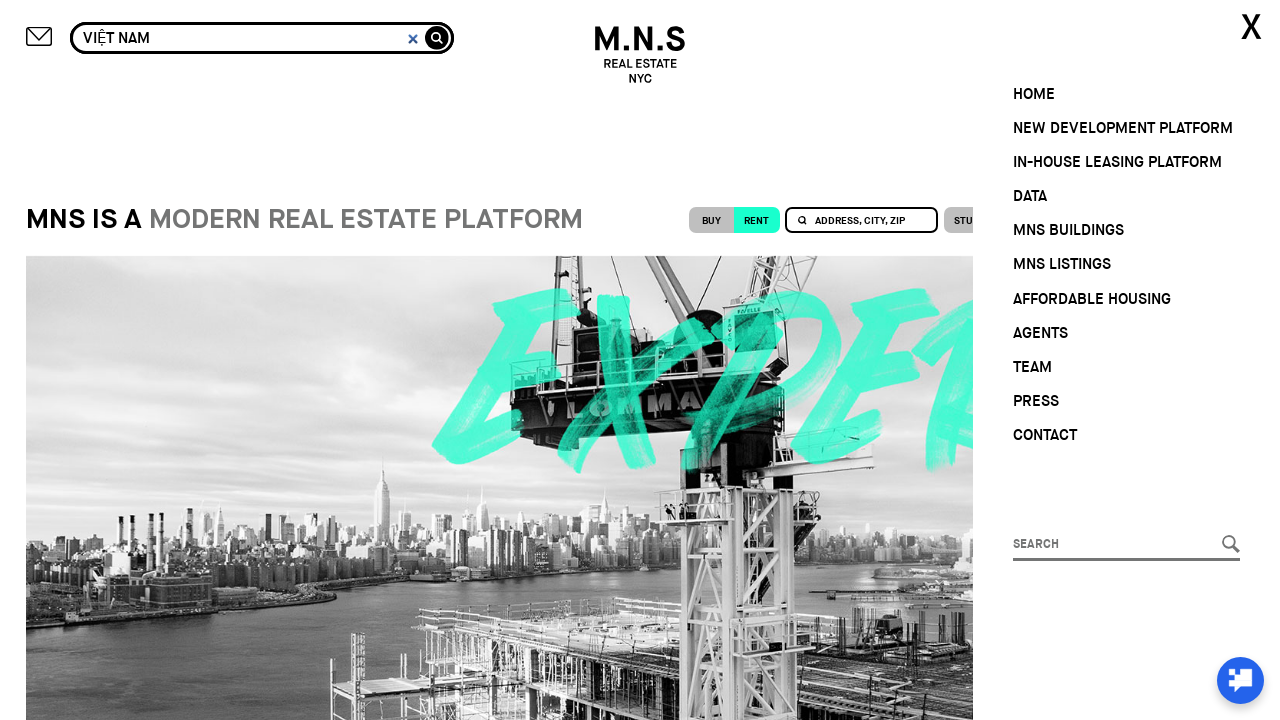

Clicked search submit button at (437, 38) on #generalsearch_n > div > button
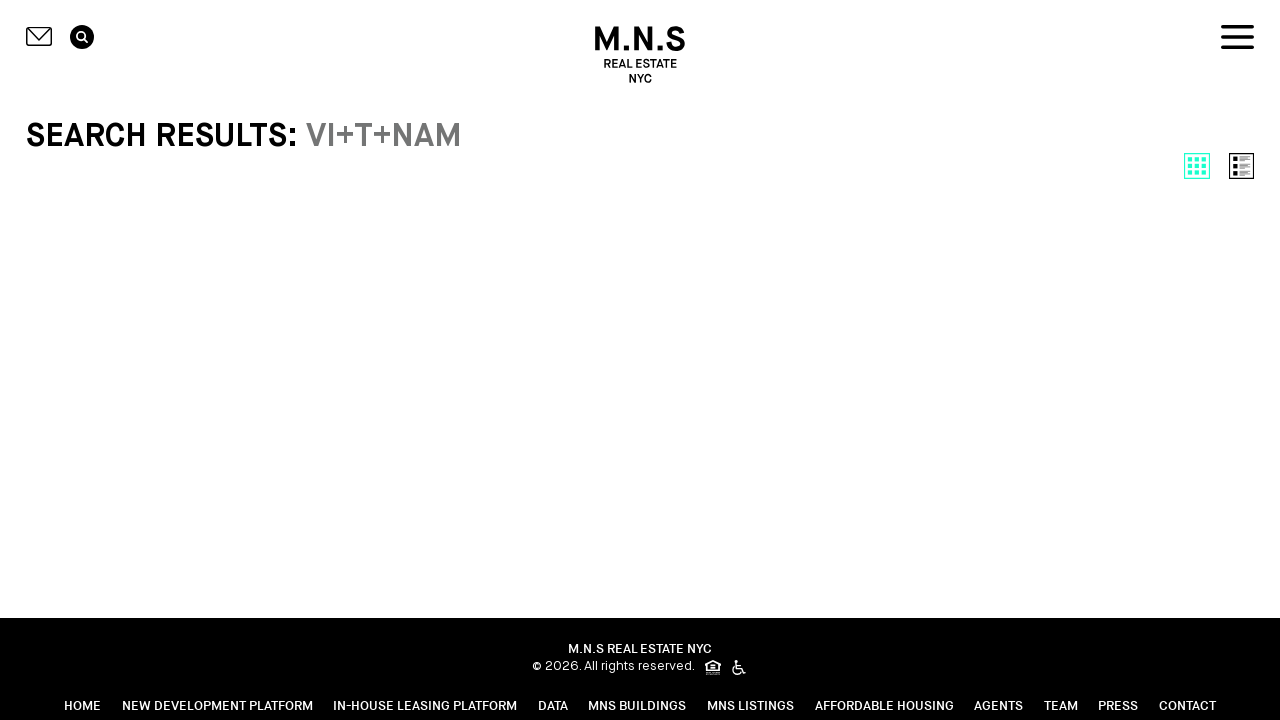

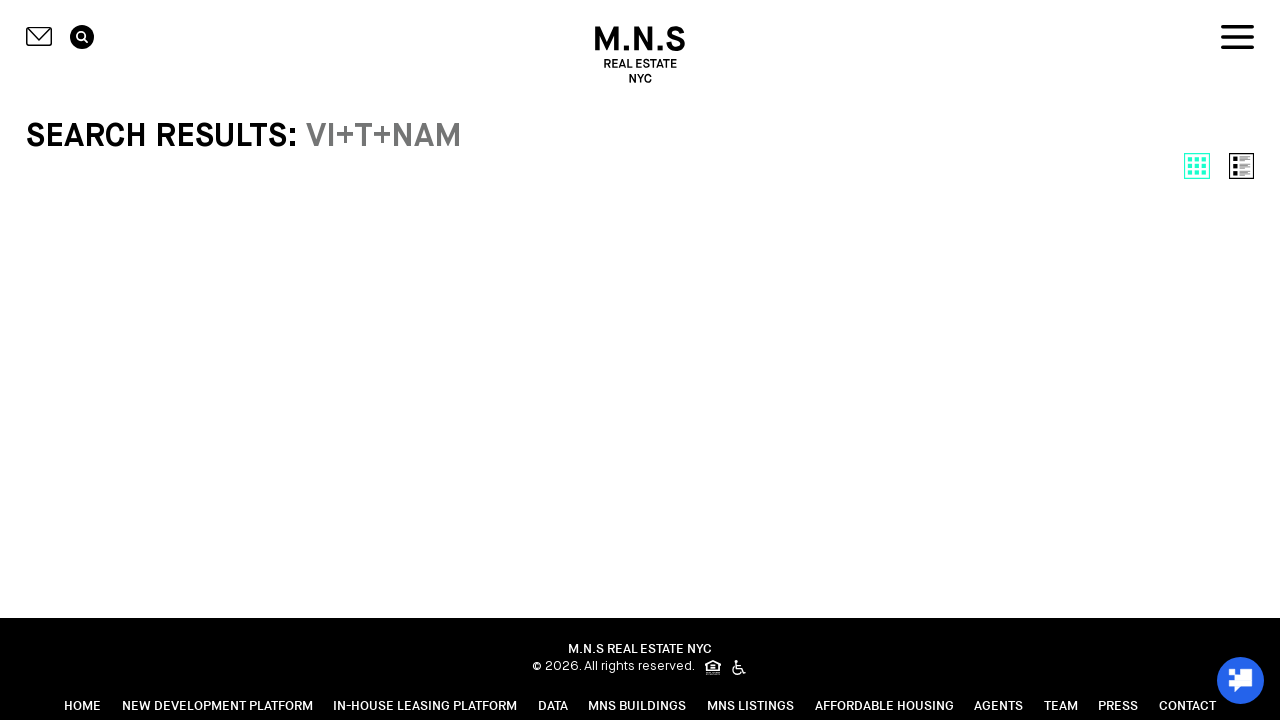